Tests that an input field can be dynamically enabled and disabled using a button, verifying the input state and confirmation messages

Starting URL: https://the-internet.herokuapp.com/dynamic_controls

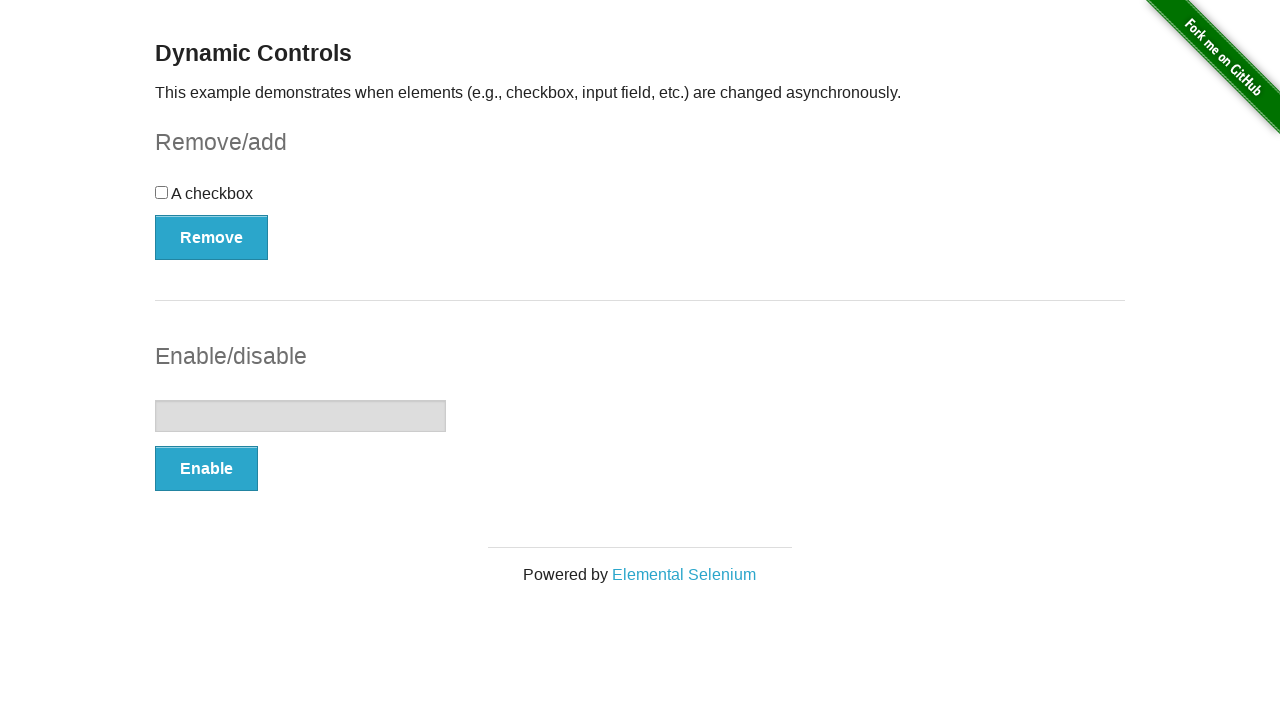

Clicked Enable button to enable the input field at (206, 469) on button:has-text('Enable')
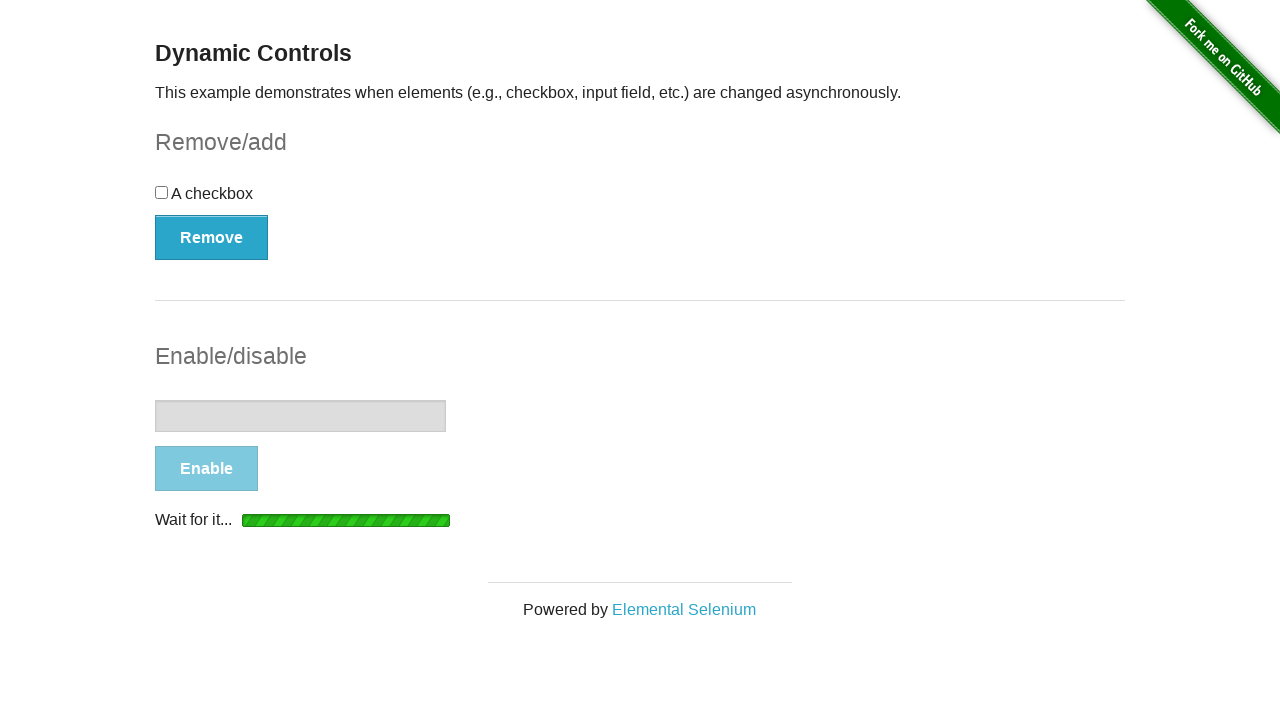

Confirmation message 'It's enabled!' appeared
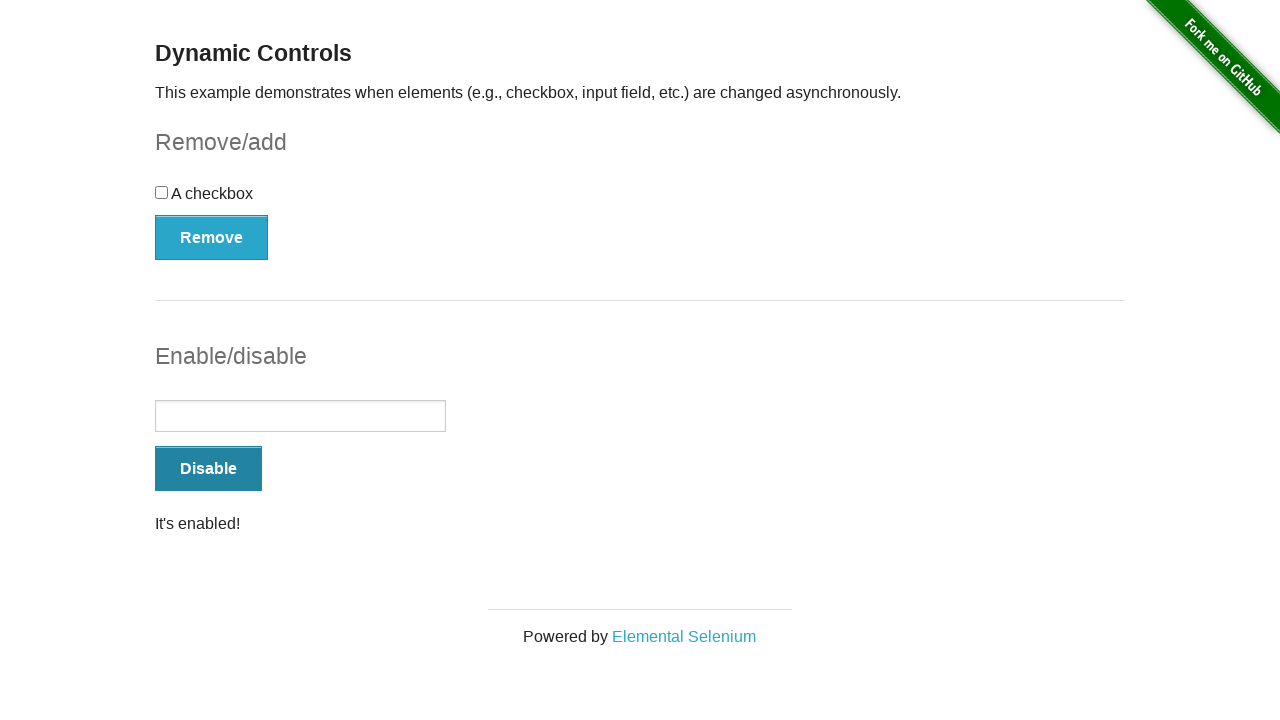

Located the input field element
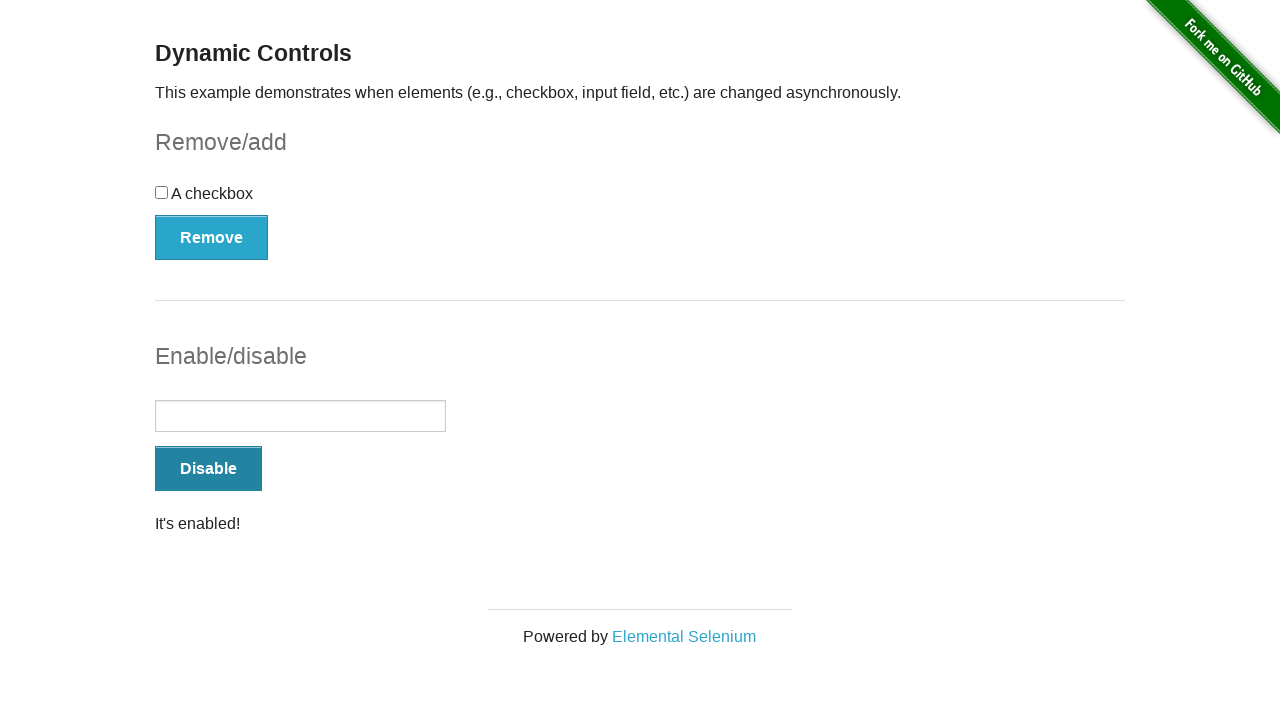

Verified input field is enabled
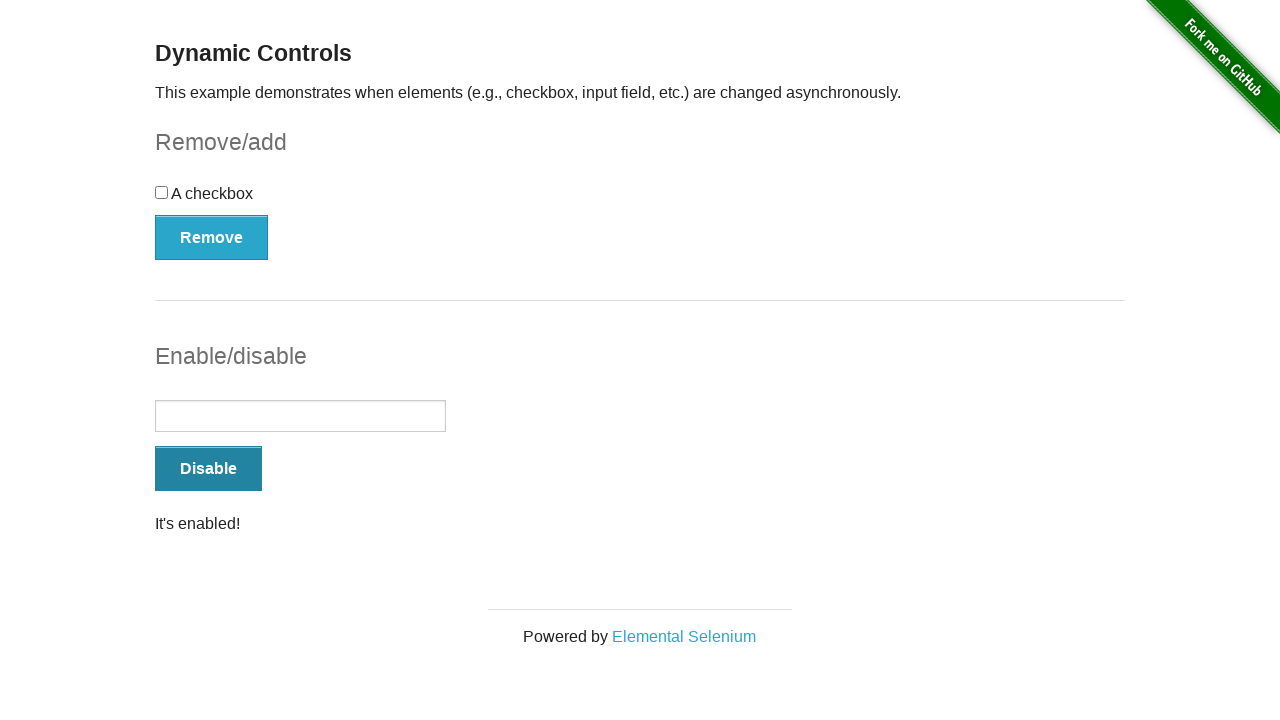

Clicked Disable button to disable the input field at (208, 469) on button:has-text('Disable')
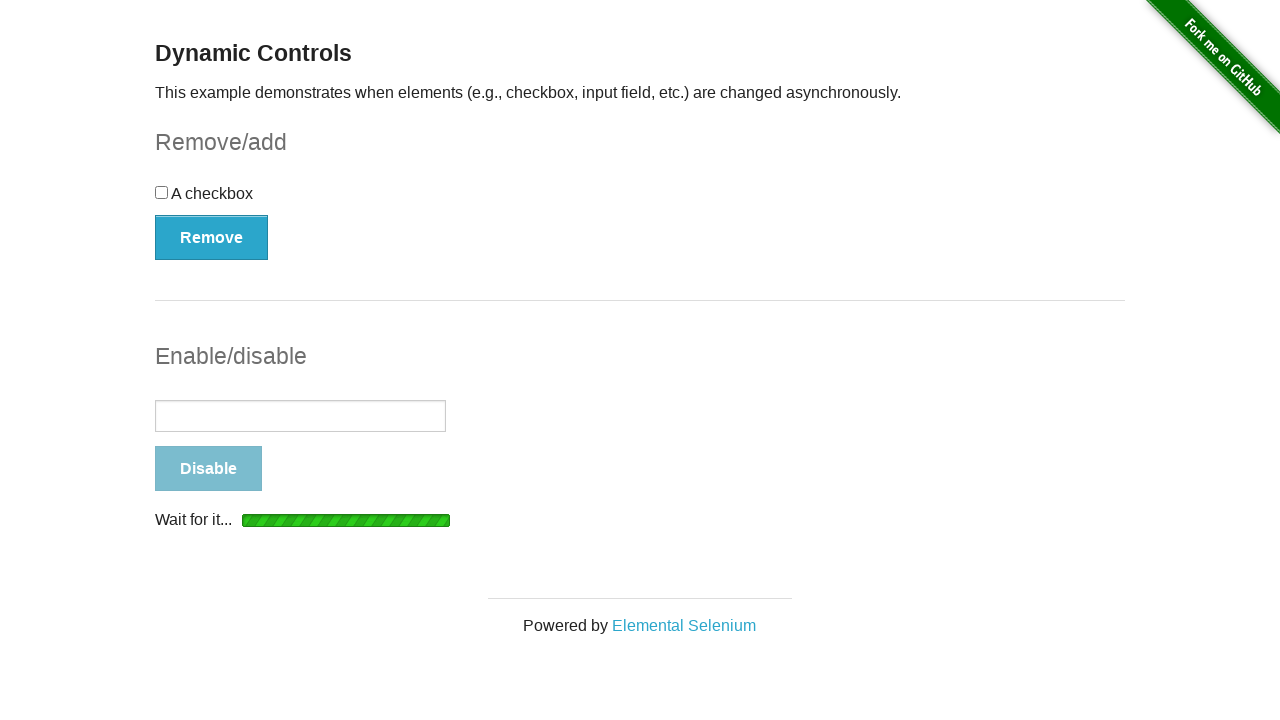

Confirmation message 'It's disabled!' appeared
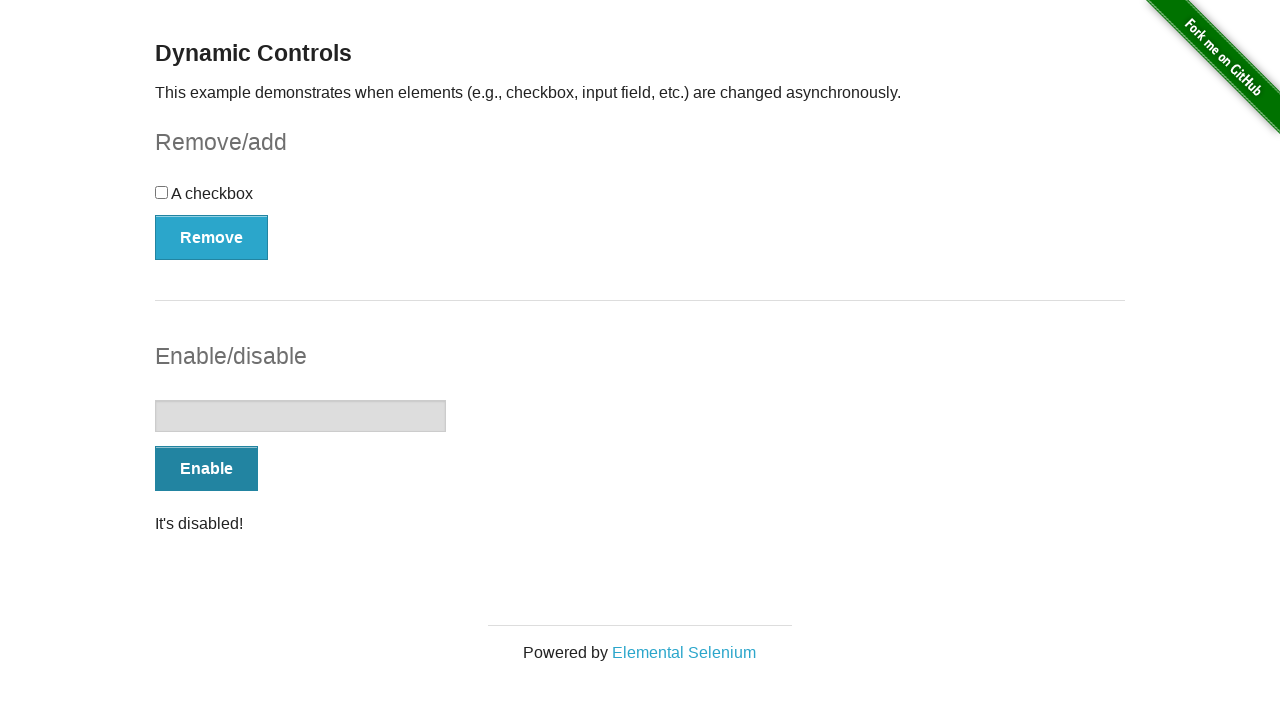

Verified input field is disabled
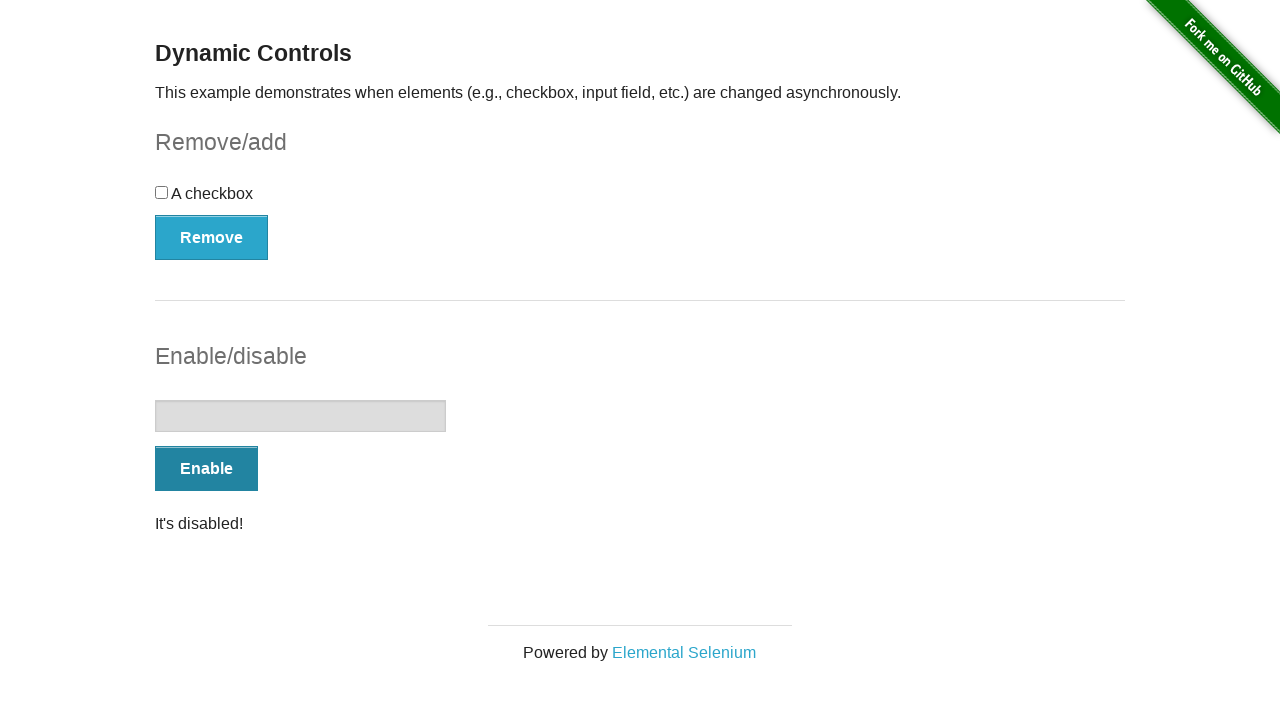

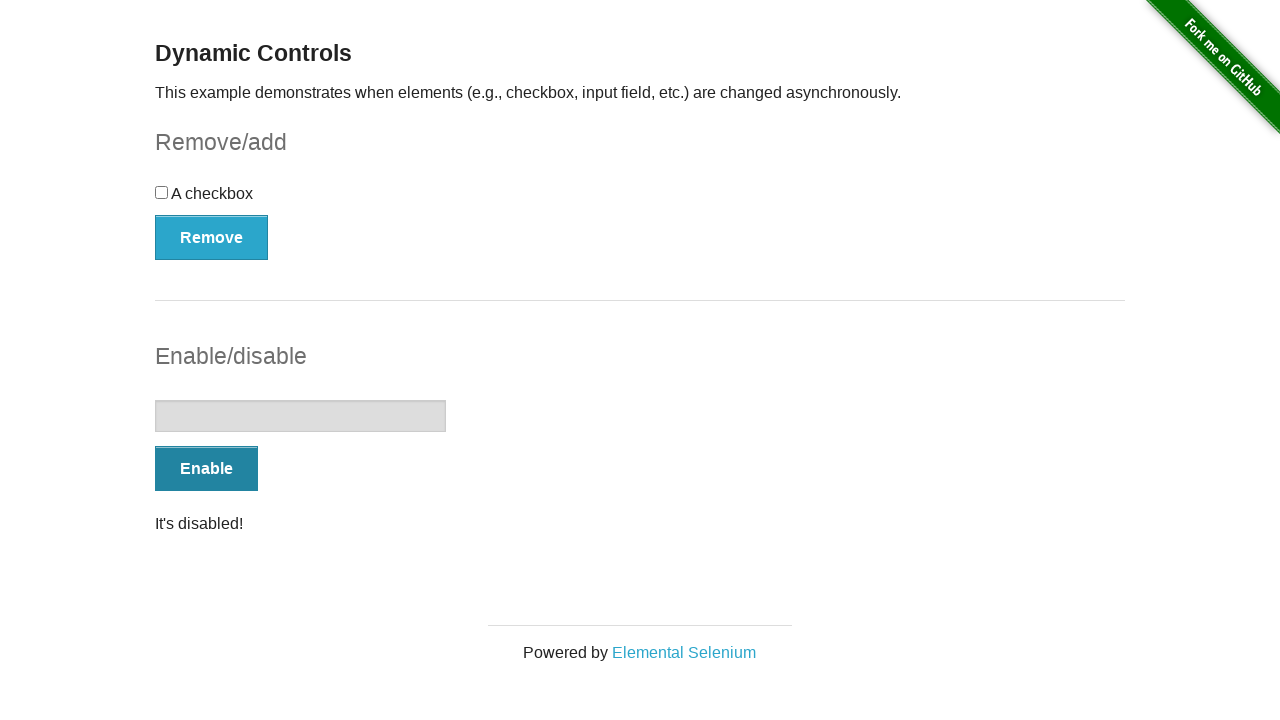